Tests submitting an invalid email missing @ symbol and verifies the email field shows error styling

Starting URL: https://demoqa.com/text-box

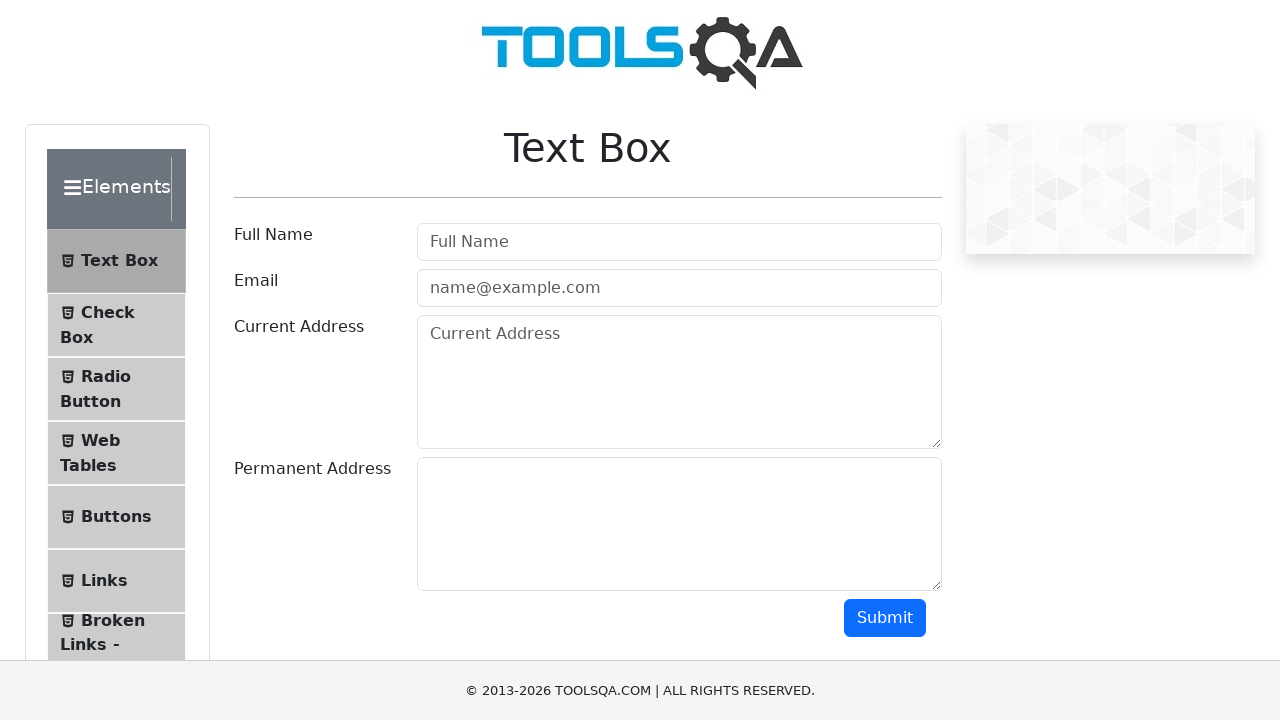

Filled email field with invalid email 'missed_atmail.com' (missing @ symbol) on //input[@class='mr-sm-2 form-control']
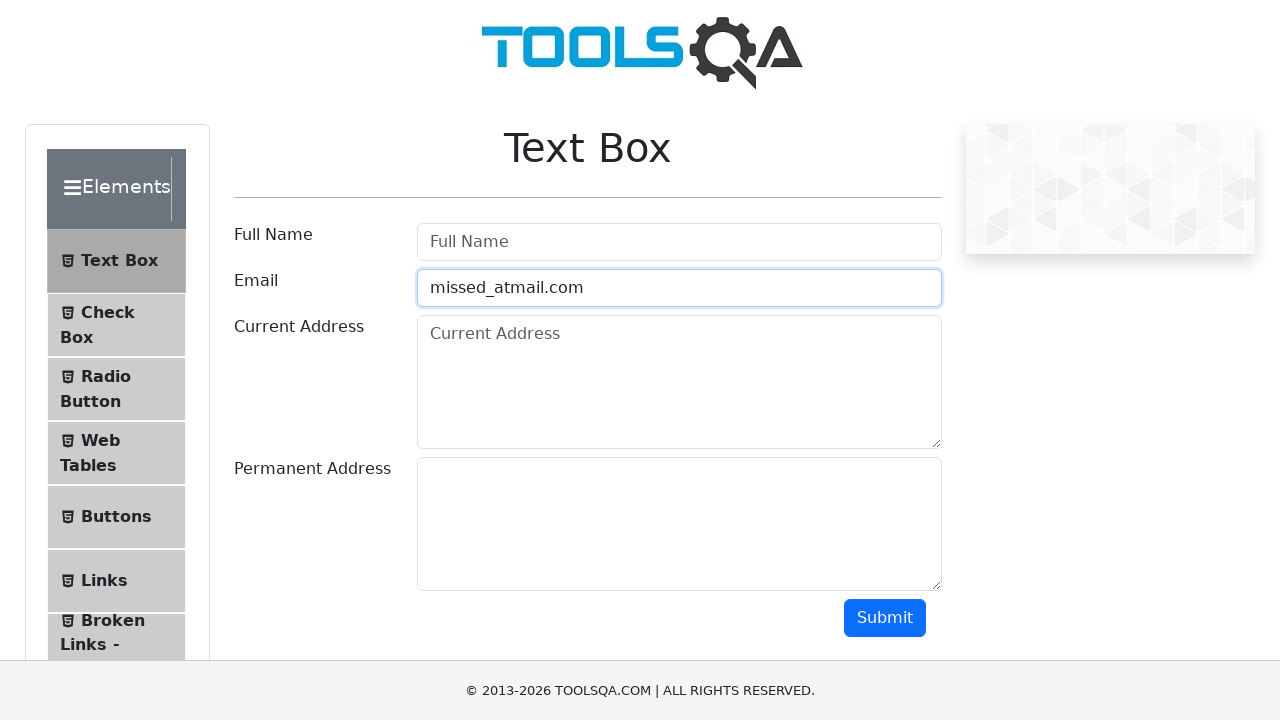

Scrolled to bottom of page to make submit button visible
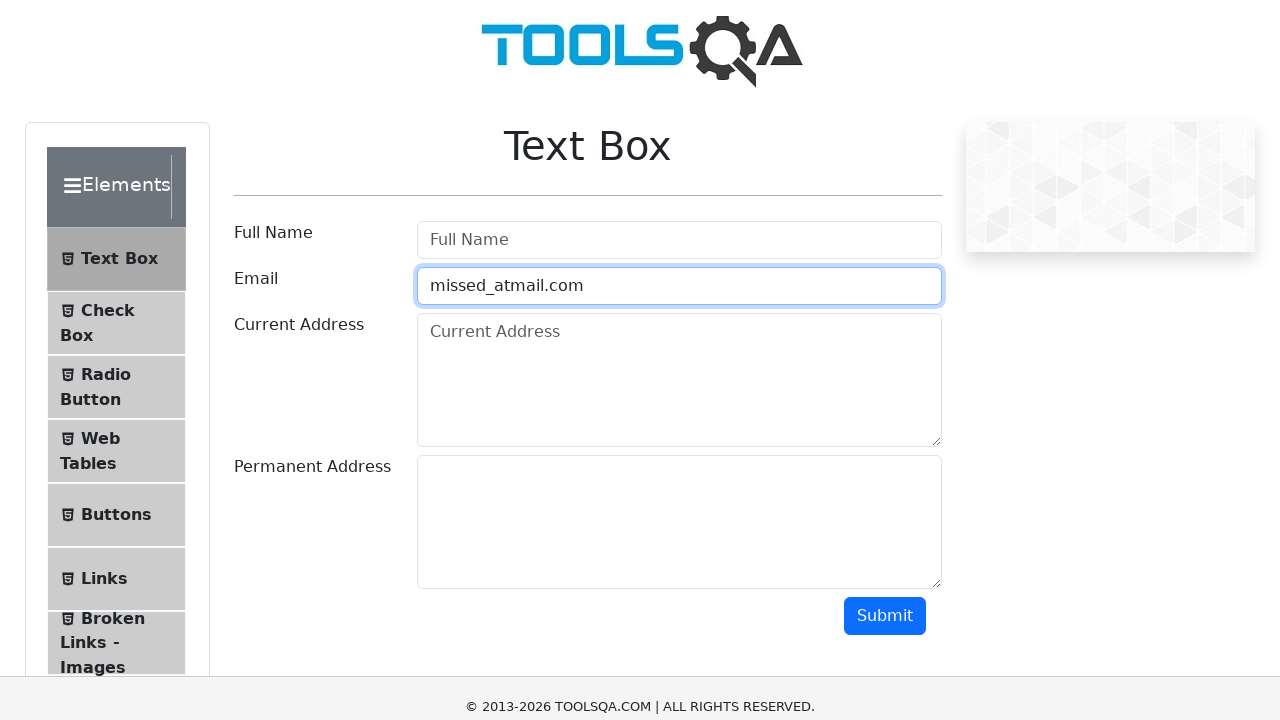

Clicked submit button to submit form with invalid email at (885, 19) on #submit
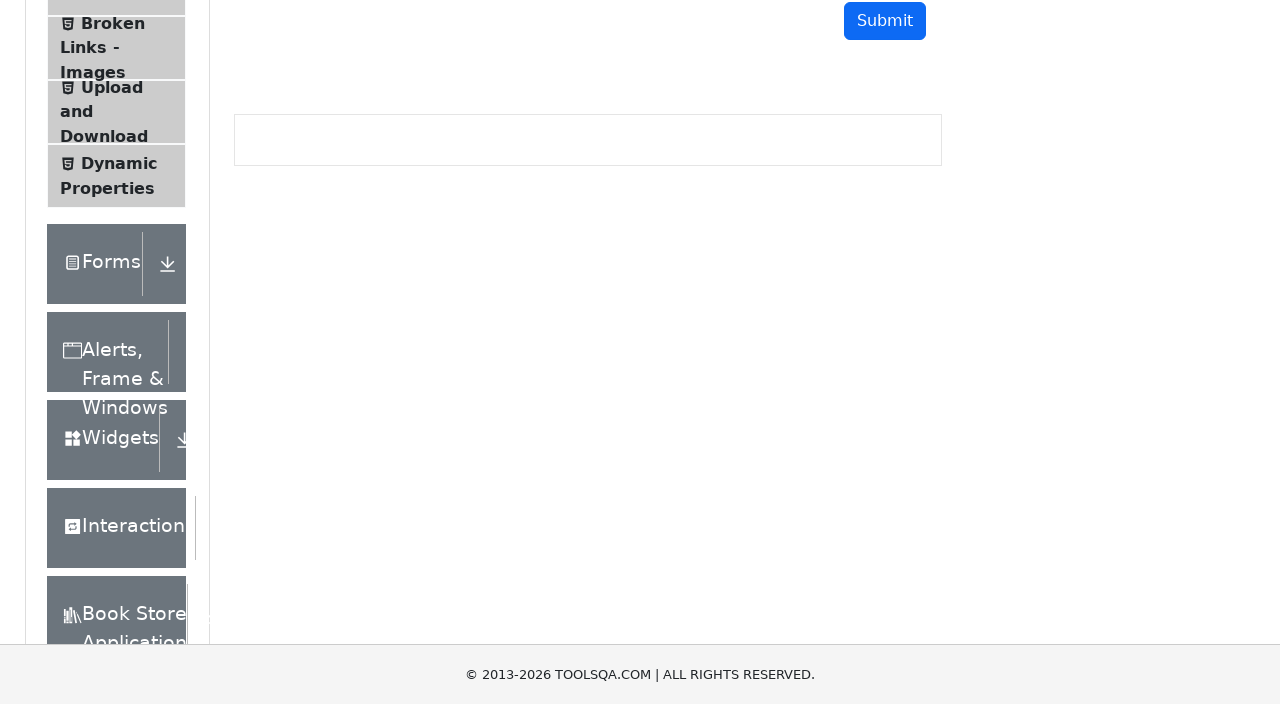

Email field now displays error styling indicating invalid email format
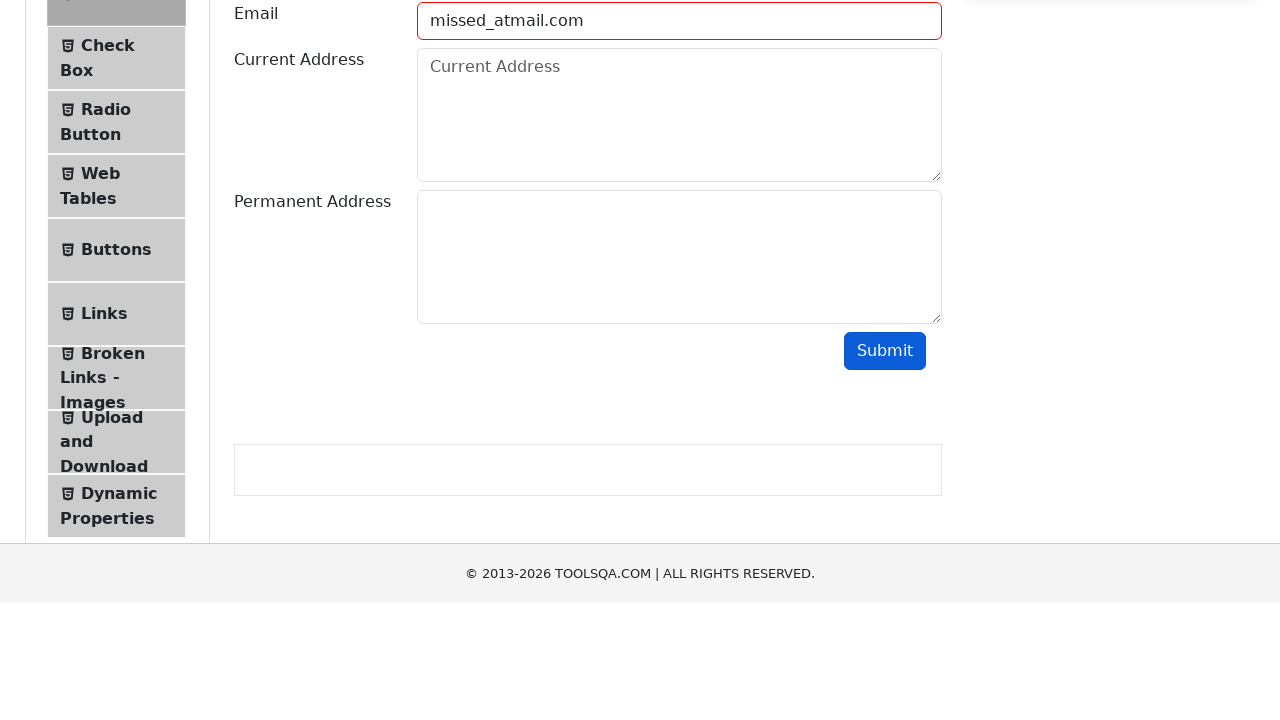

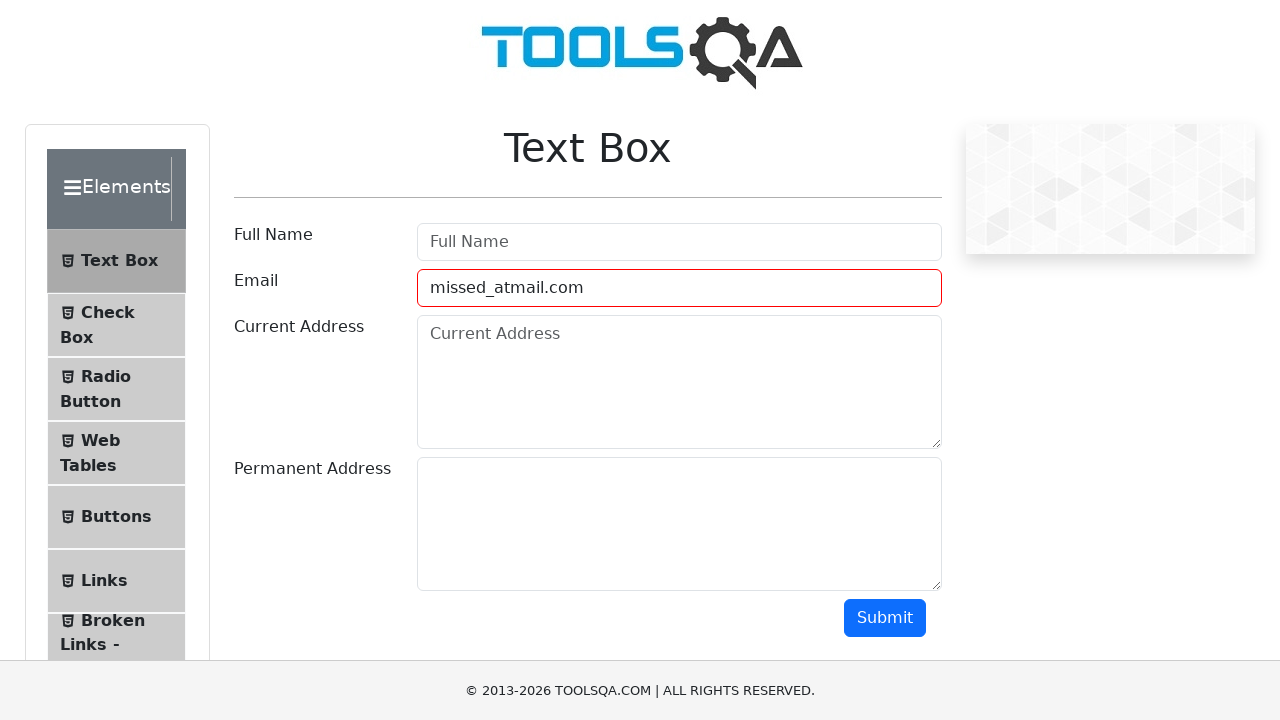